Tests the checkout process by adding a product to cart and filling in billing information with test data

Starting URL: https://practice.automationtesting.in/

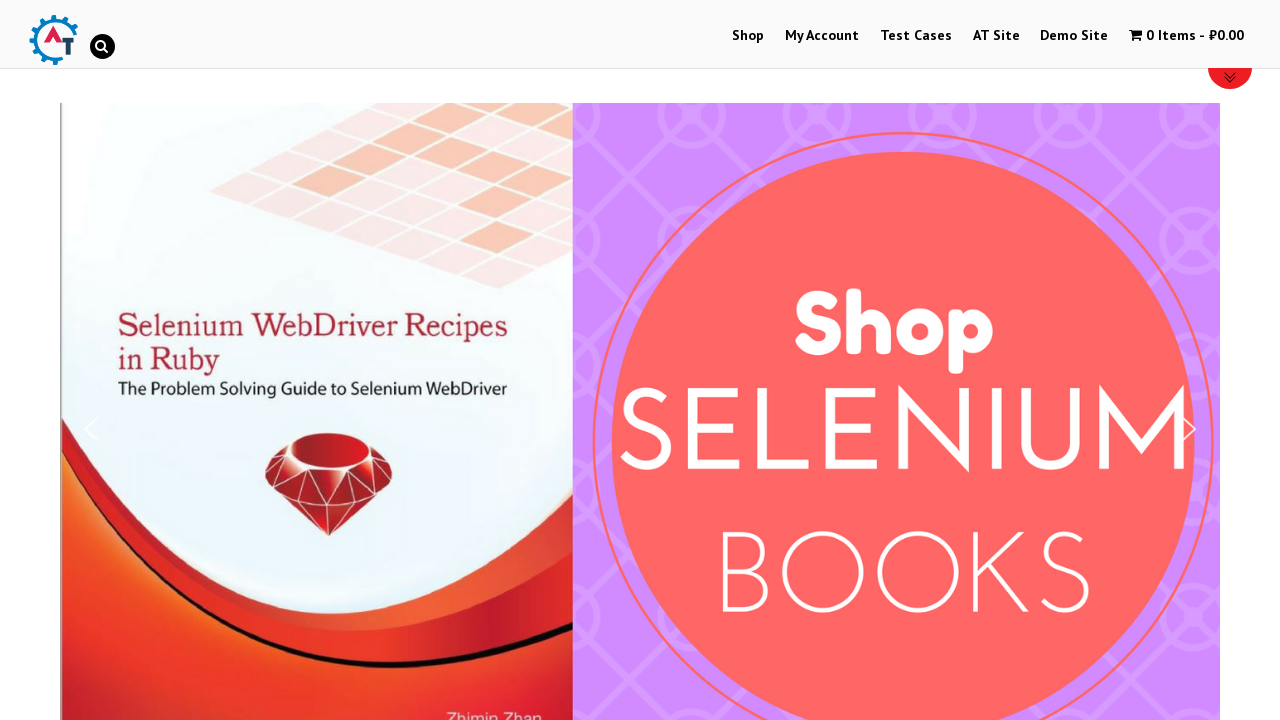

Clicked Shop link to navigate to shop page at (748, 36) on text=Shop
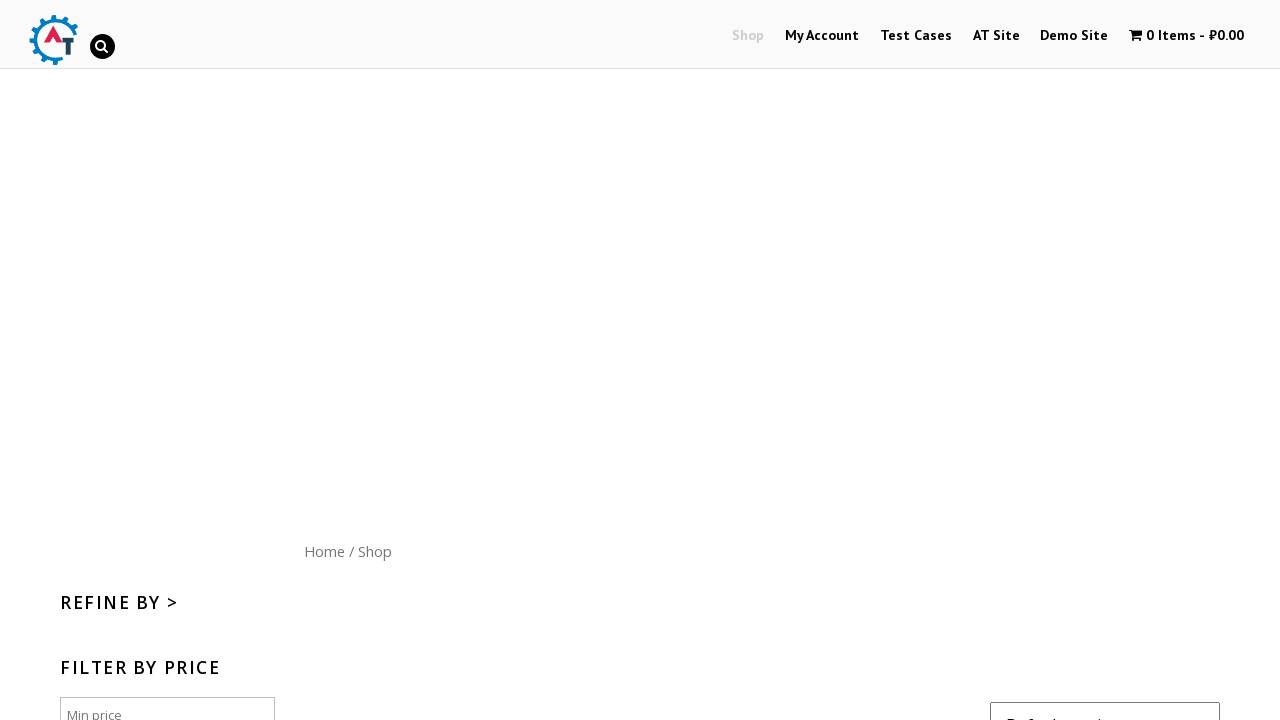

Scrolled down 300px to view products
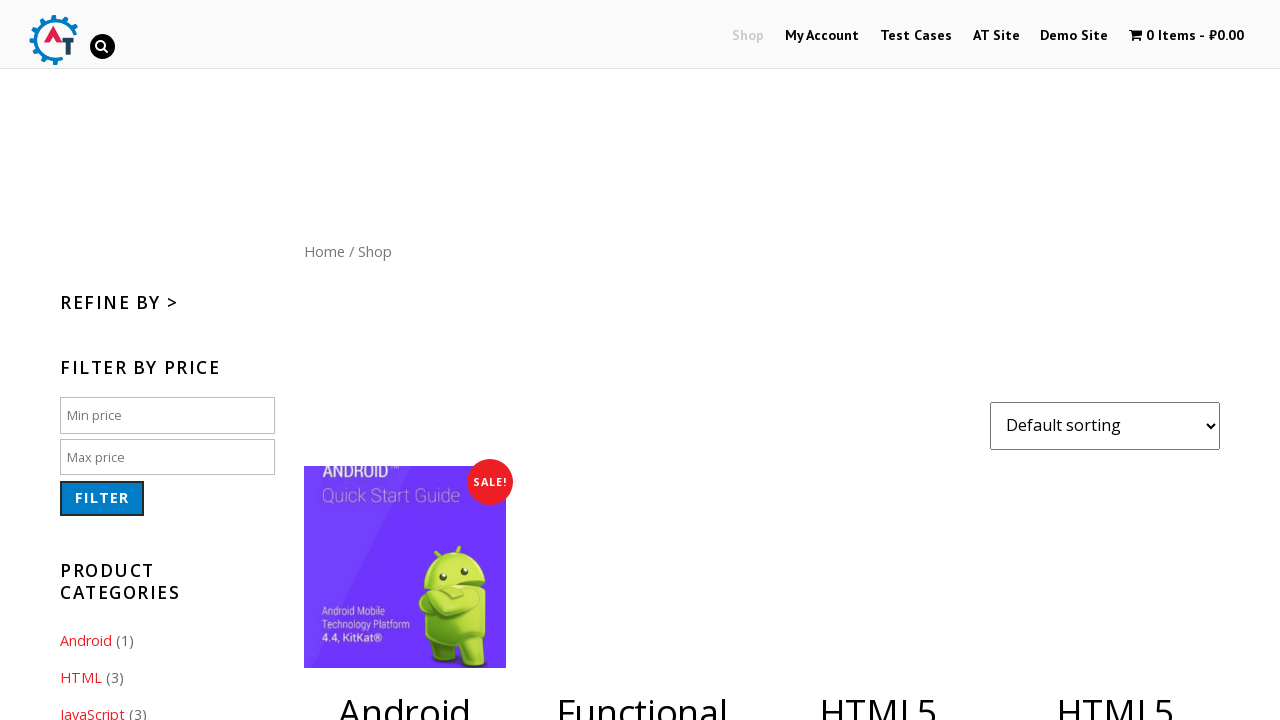

Clicked Add to Cart button for product at (1115, 520) on .products.masonry-done>.post-182>.product_type_simple.add_to_cart_button.ajax_ad
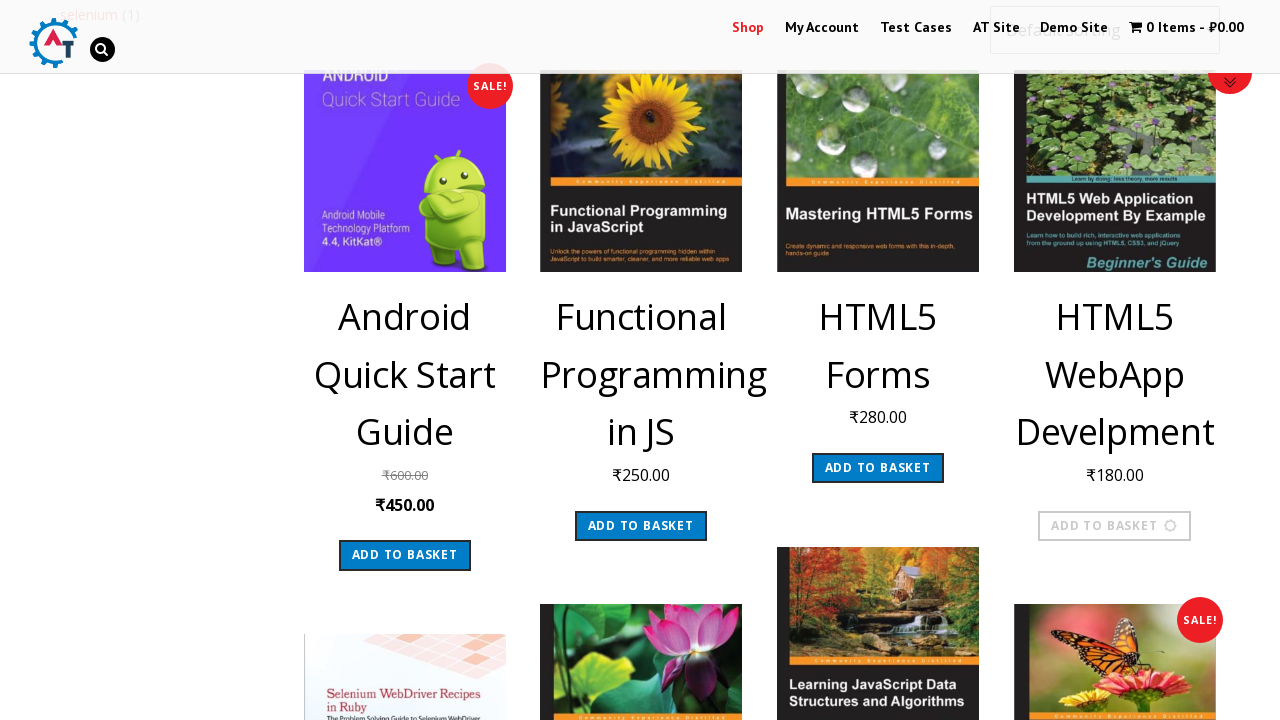

Clicked View Cart link after product added at (1115, 560) on .added_to_cart.wc-forward
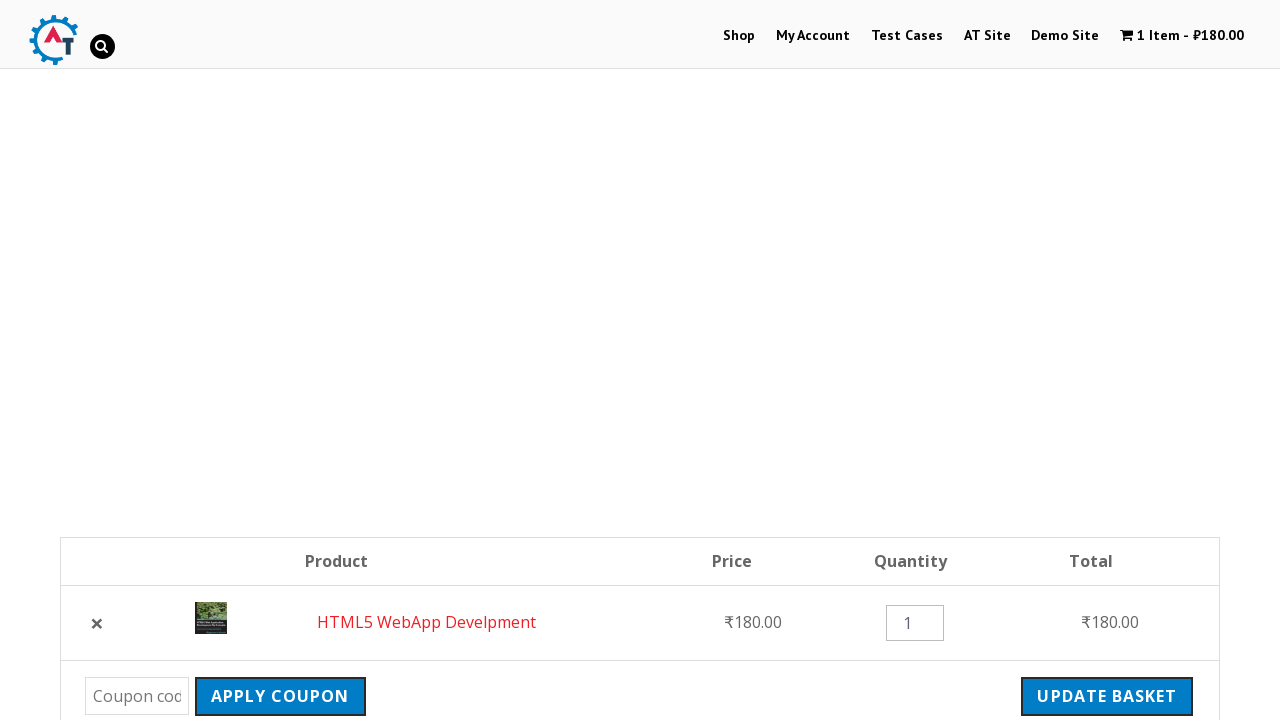

Checkout button loaded and is visible
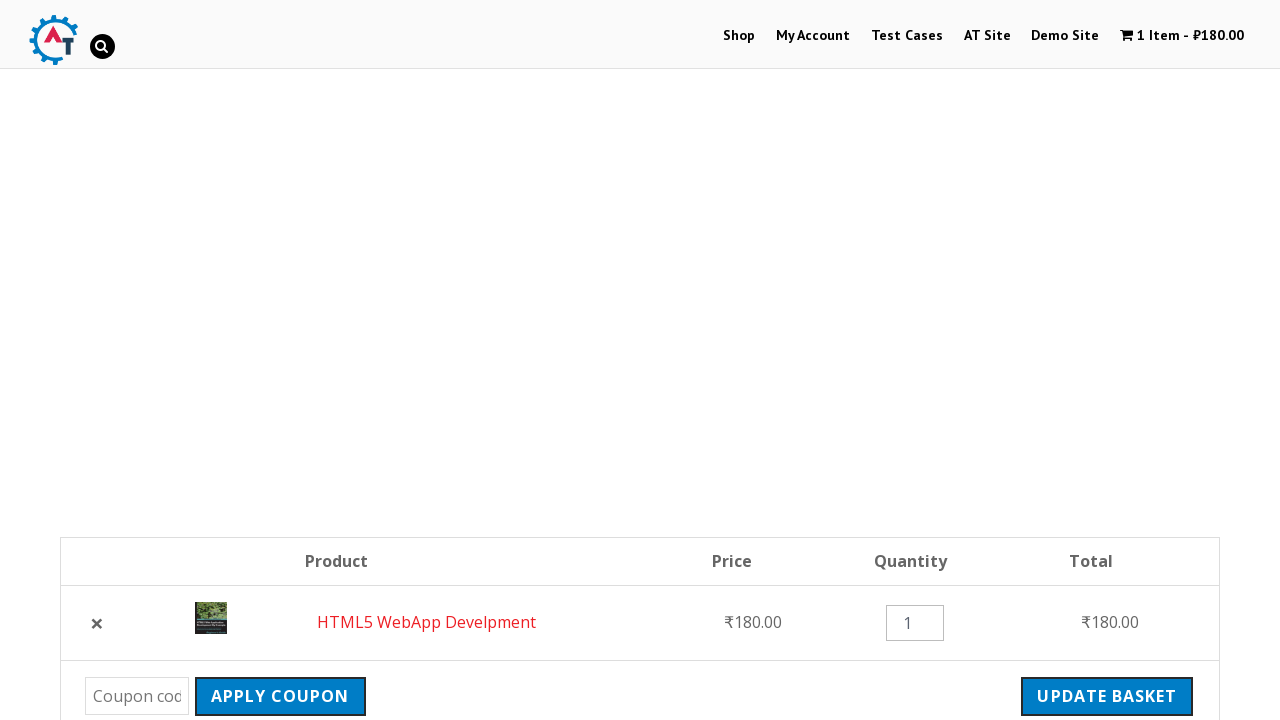

Clicked Proceed to Checkout button at (1098, 360) on .checkout-button.button.alt.wc-forward
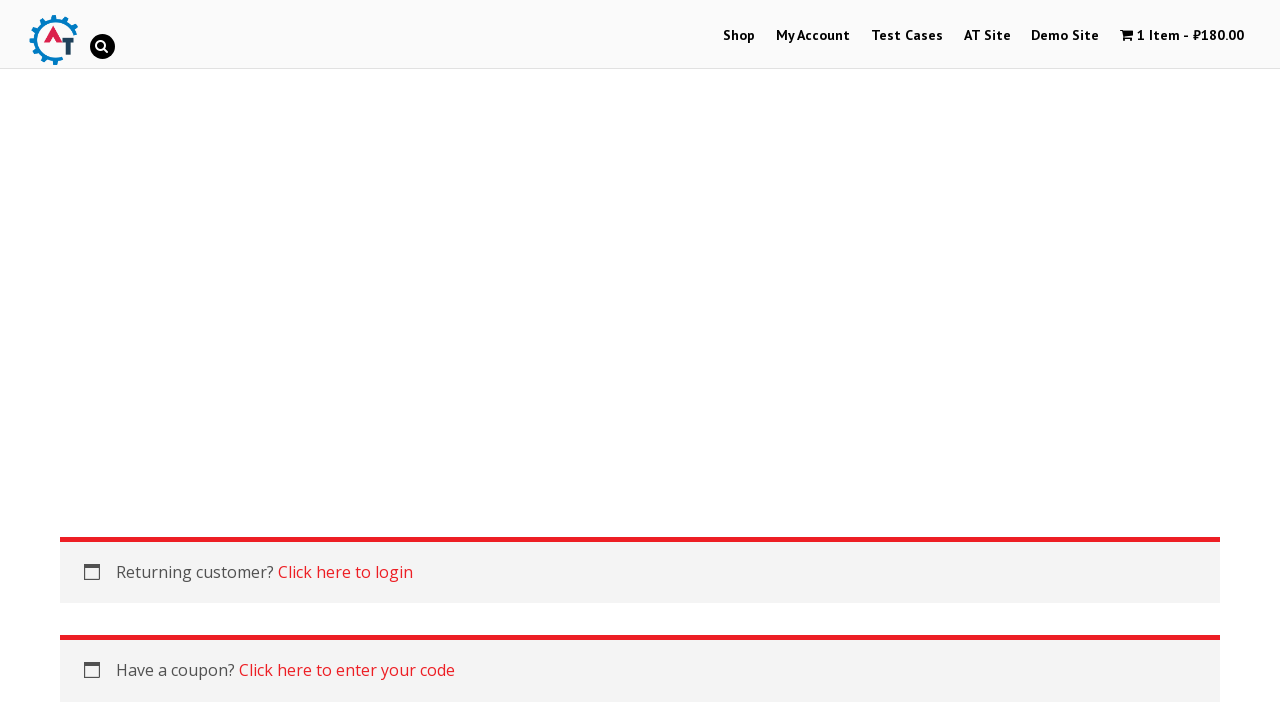

Filled first name with 'TestFirstName' on #billing_first_name
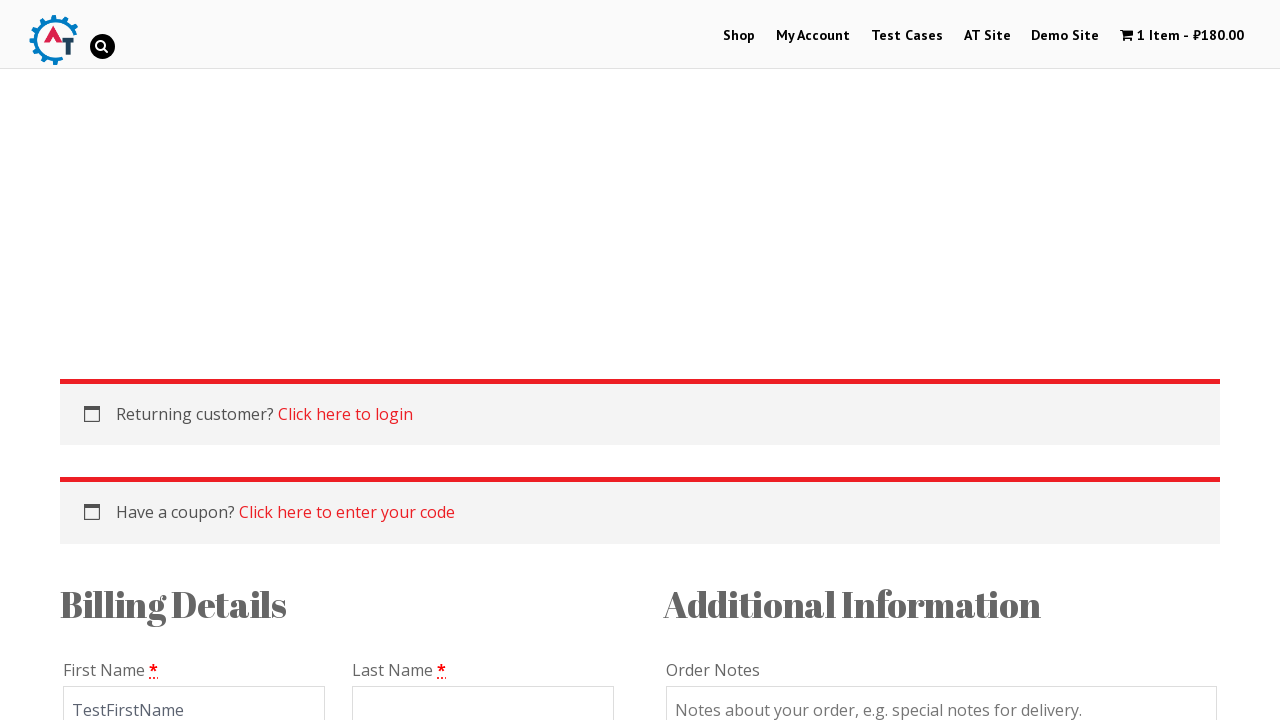

Filled last name with 'TestLastName' on #billing_last_name
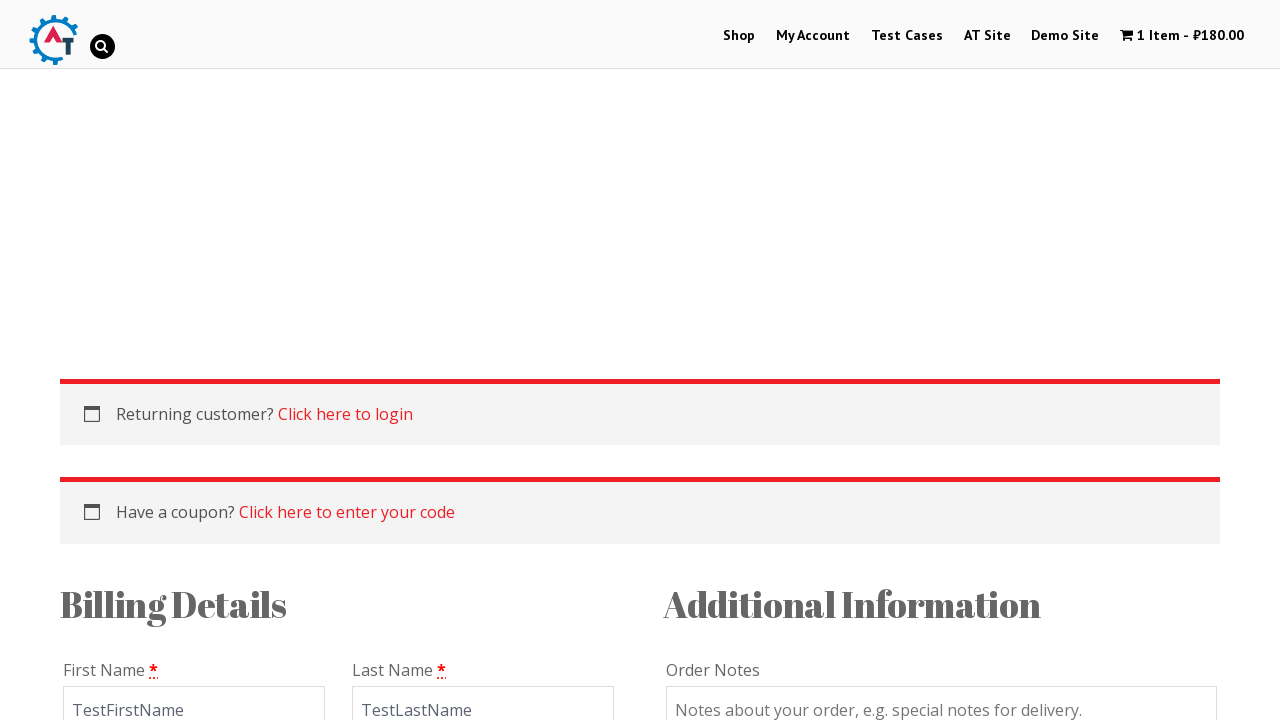

Filled email with 'testuser@example.com' on #billing_email
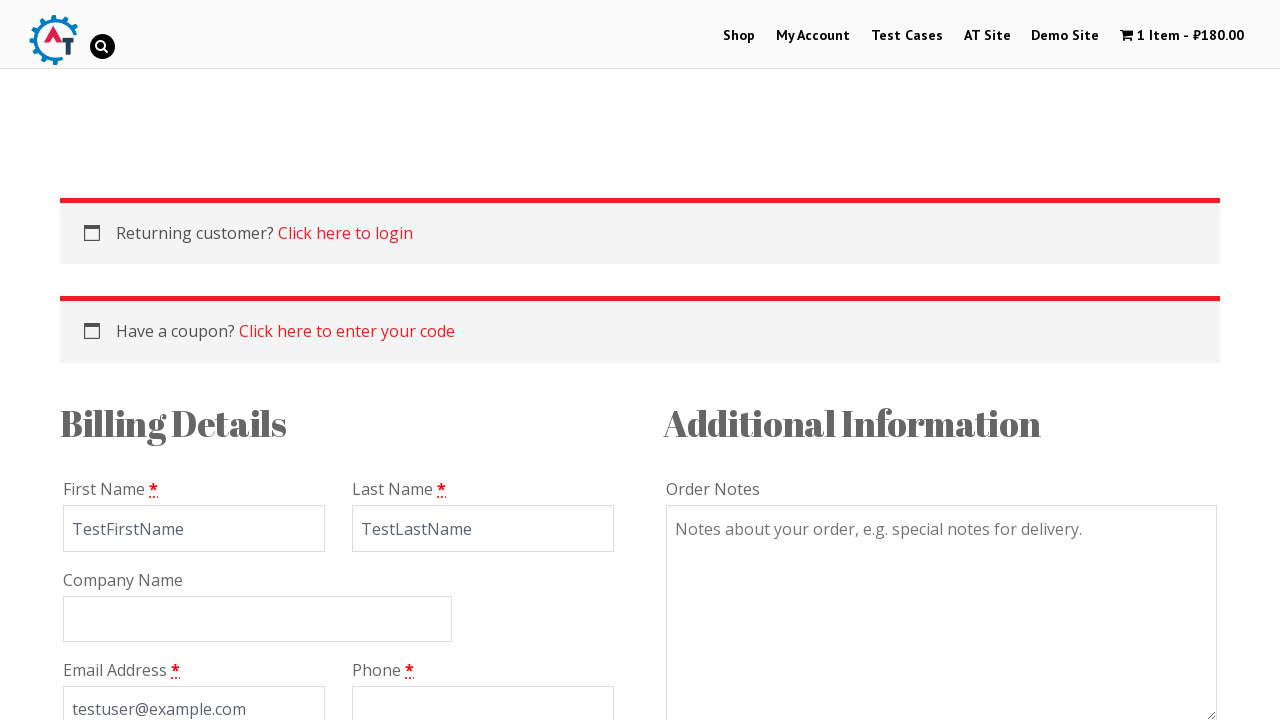

Filled phone number with '1234567890' on #billing_phone
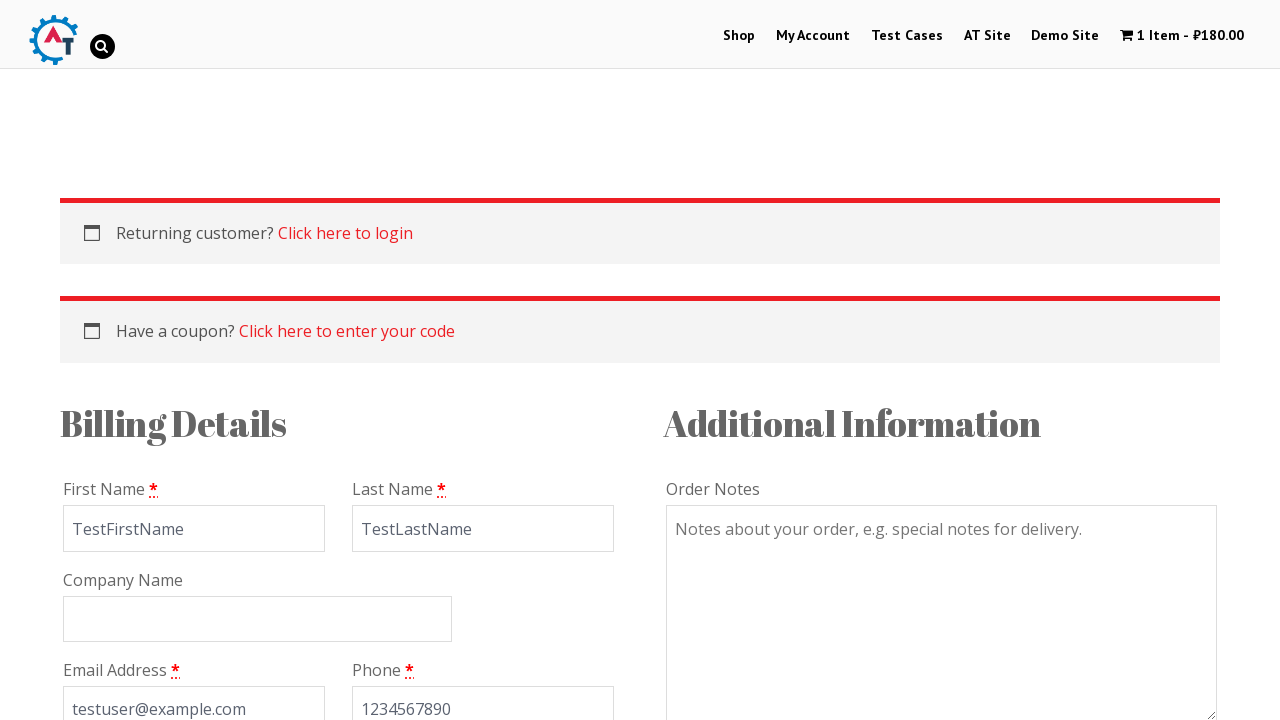

Clicked country dropdown to open selection at (338, 392) on #s2id_billing_country
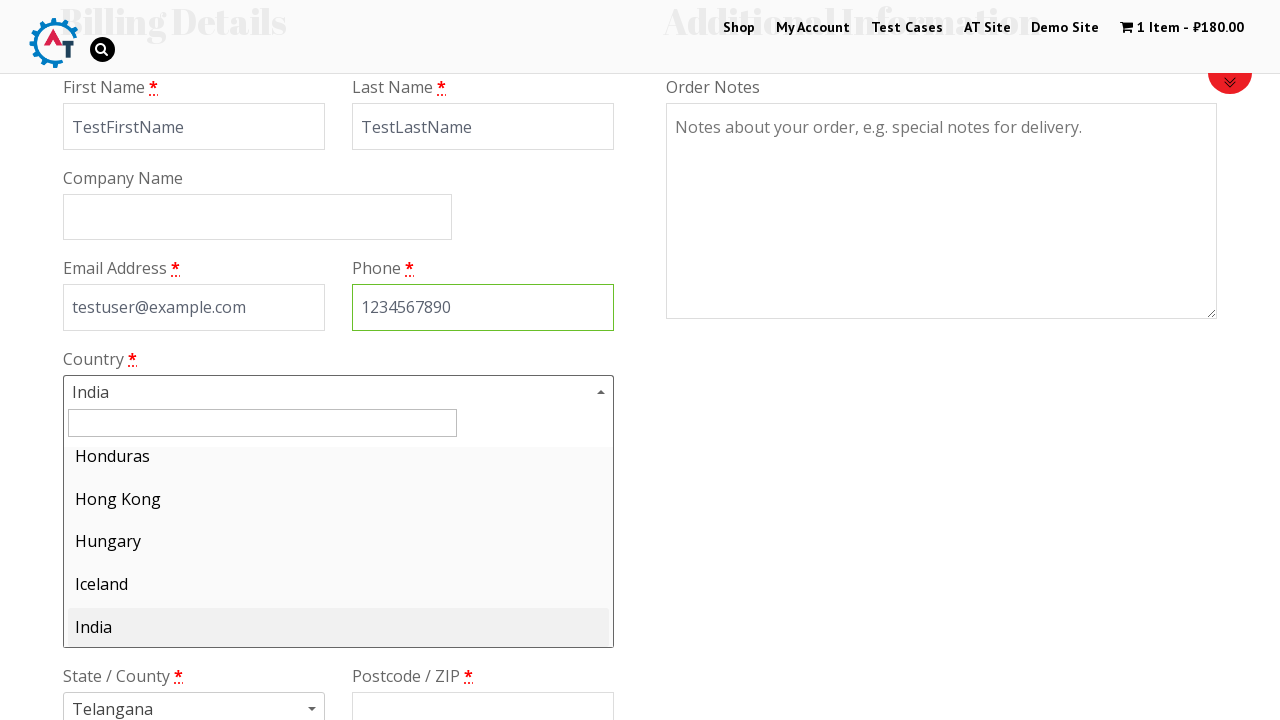

Typed 'Russia' in country search field on #s2id_autogen1_search
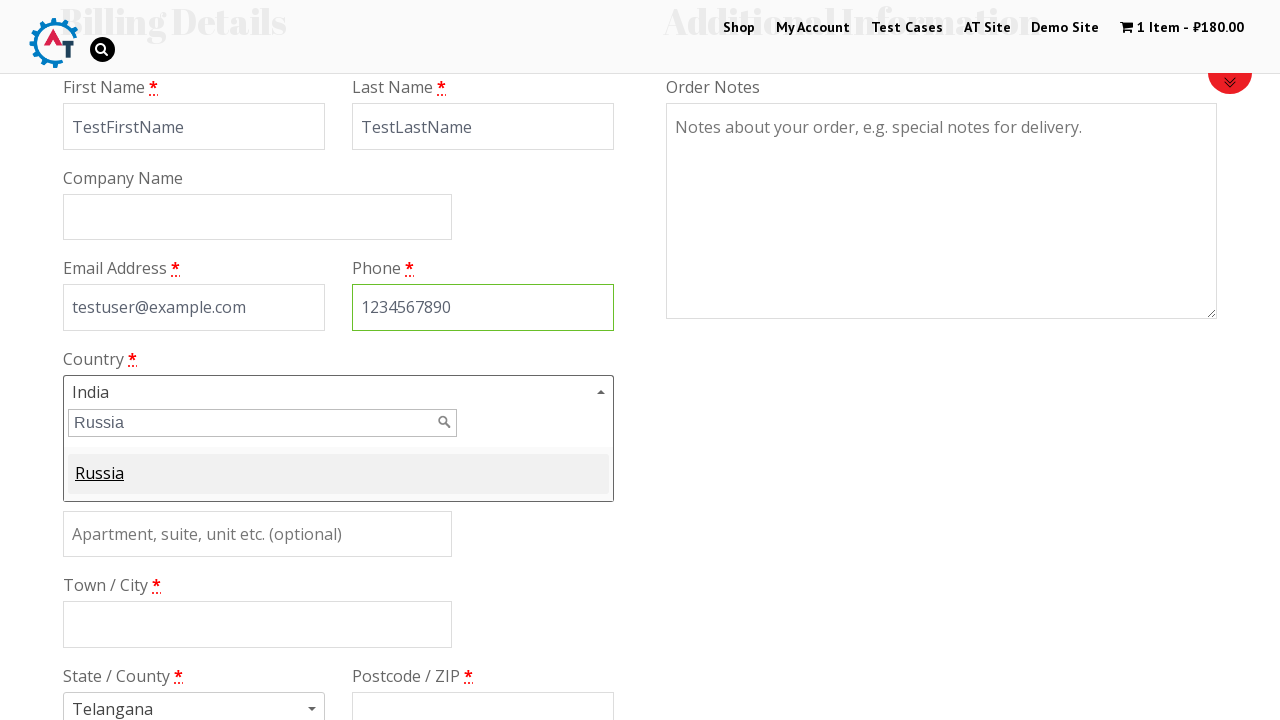

Selected Russia from dropdown options at (338, 474) on #select2-results-1
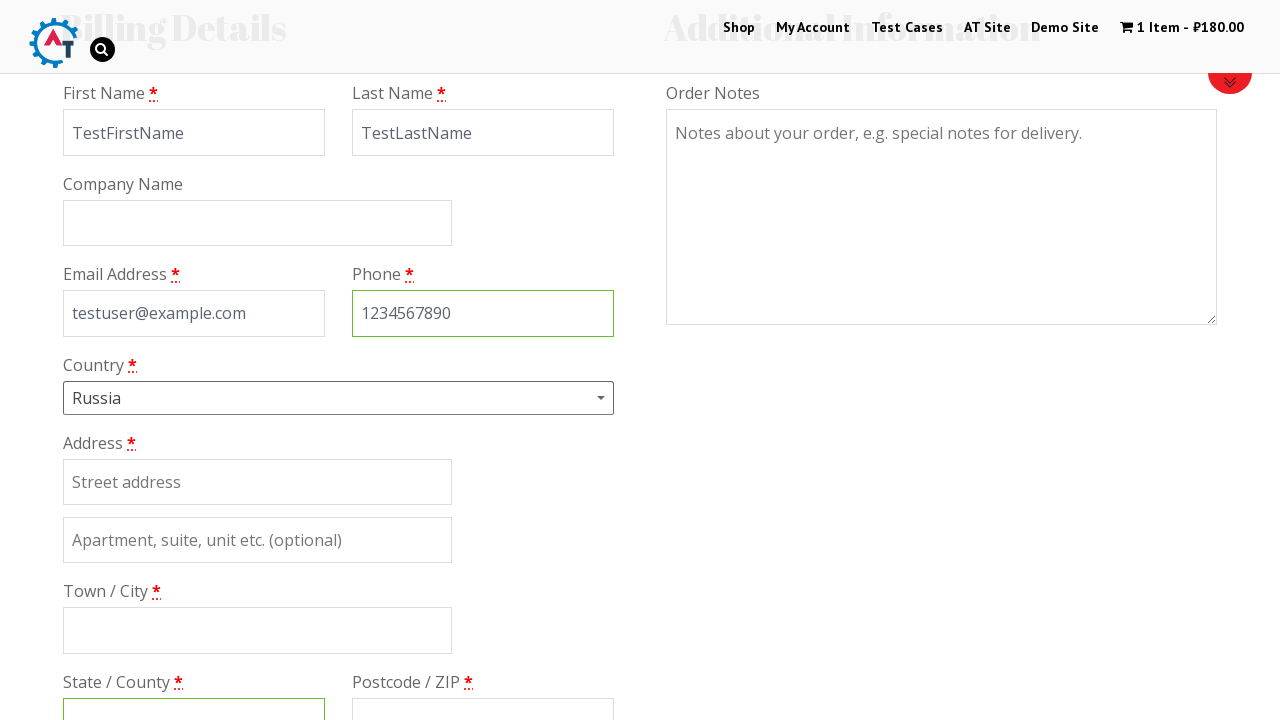

Filled address line 1 with '123 Test Street' on #billing_address_1
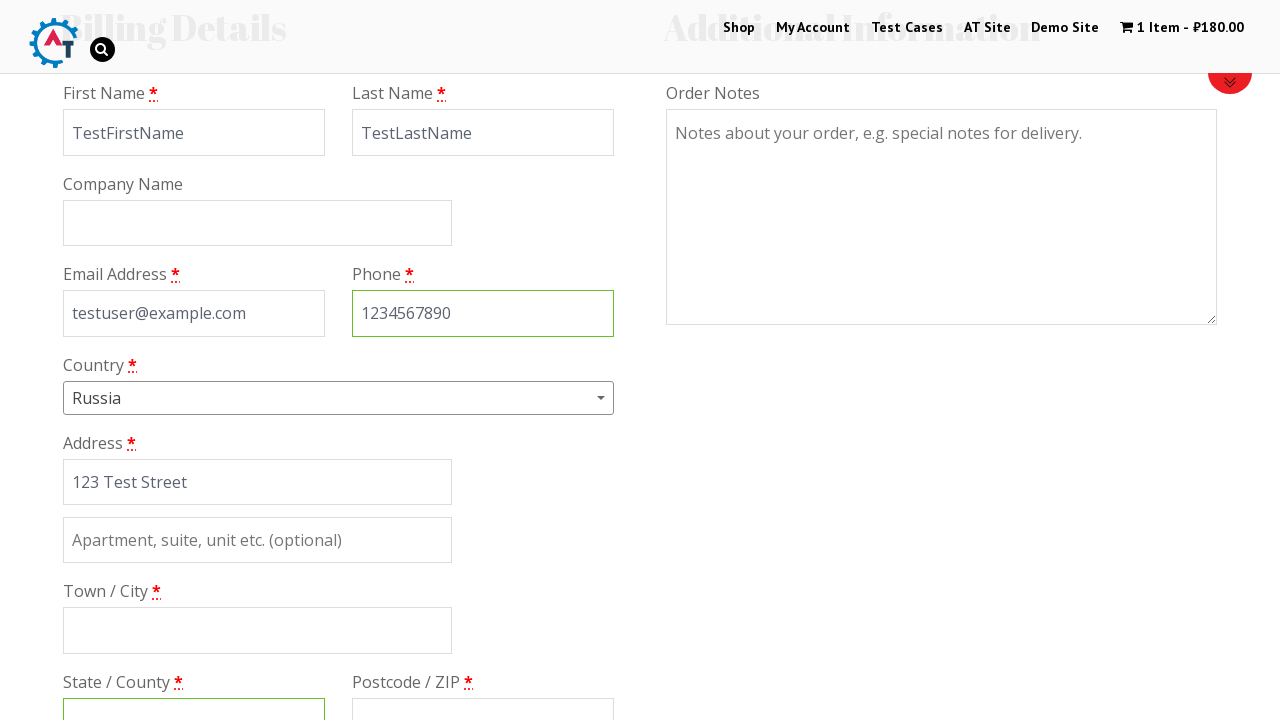

Filled city with 'TestCity' on #billing_city
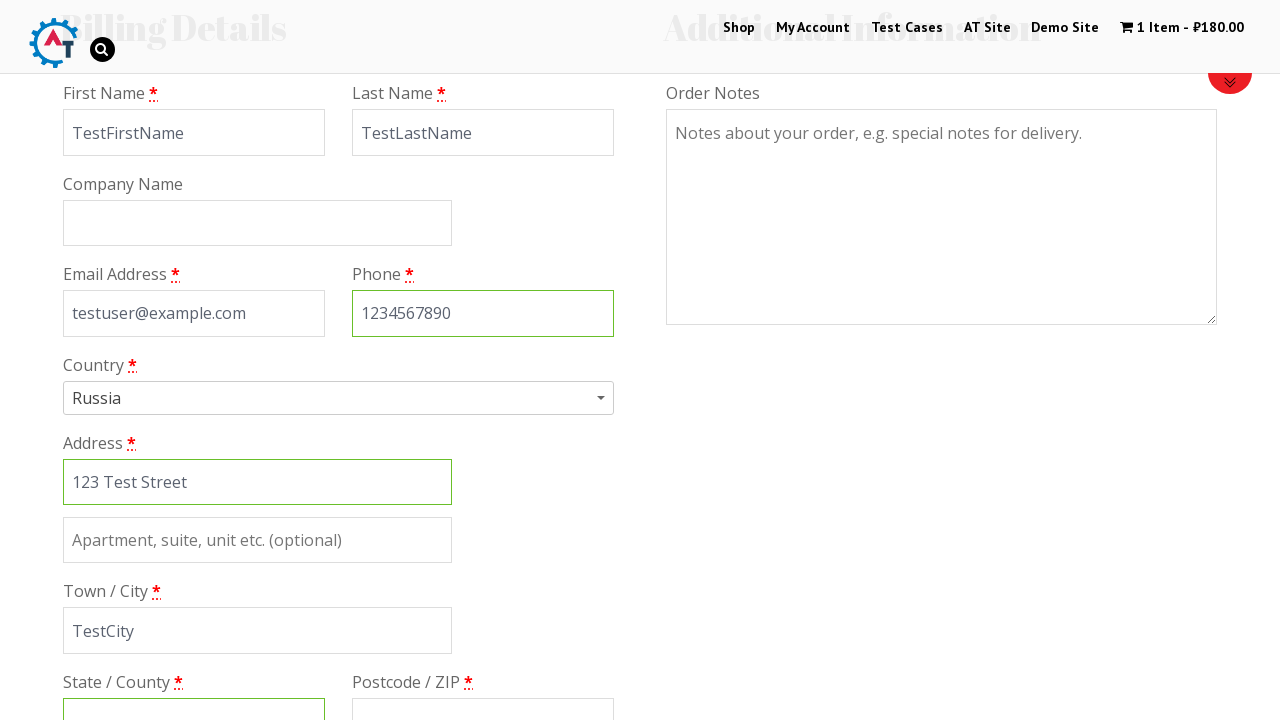

Filled state with 'TestState' on #billing_state
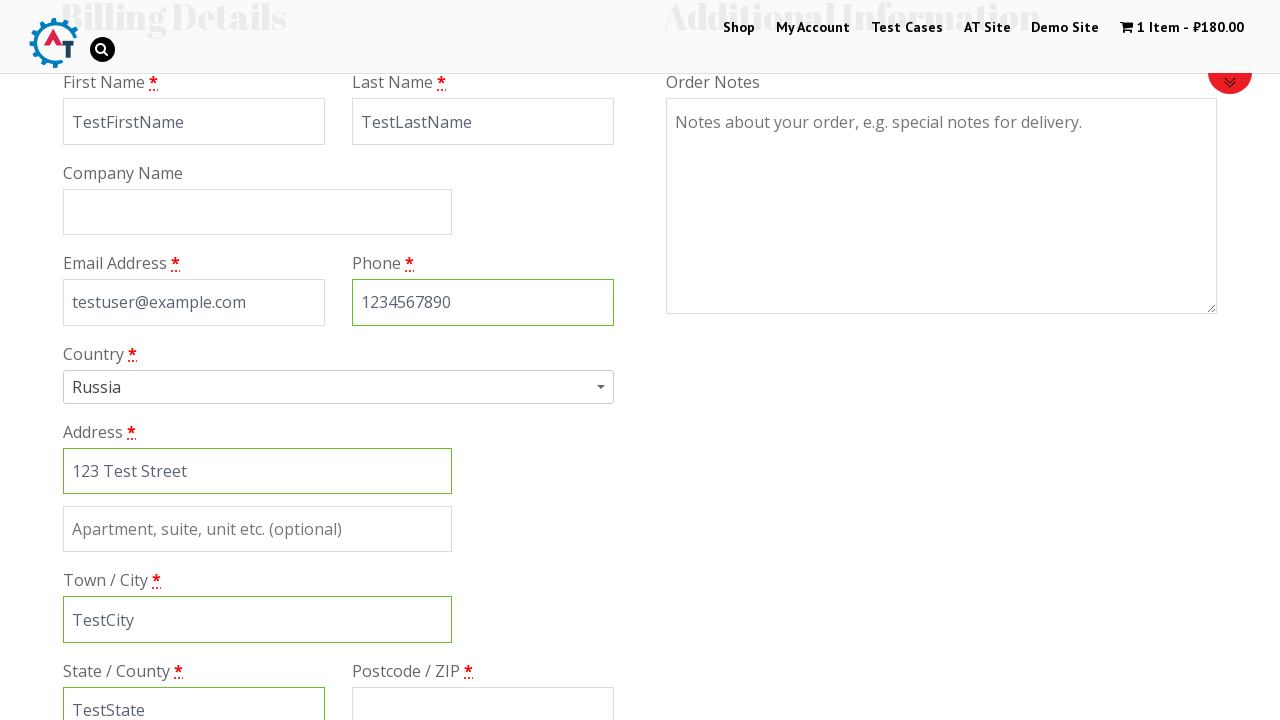

Filled postcode with '12345' on #billing_postcode
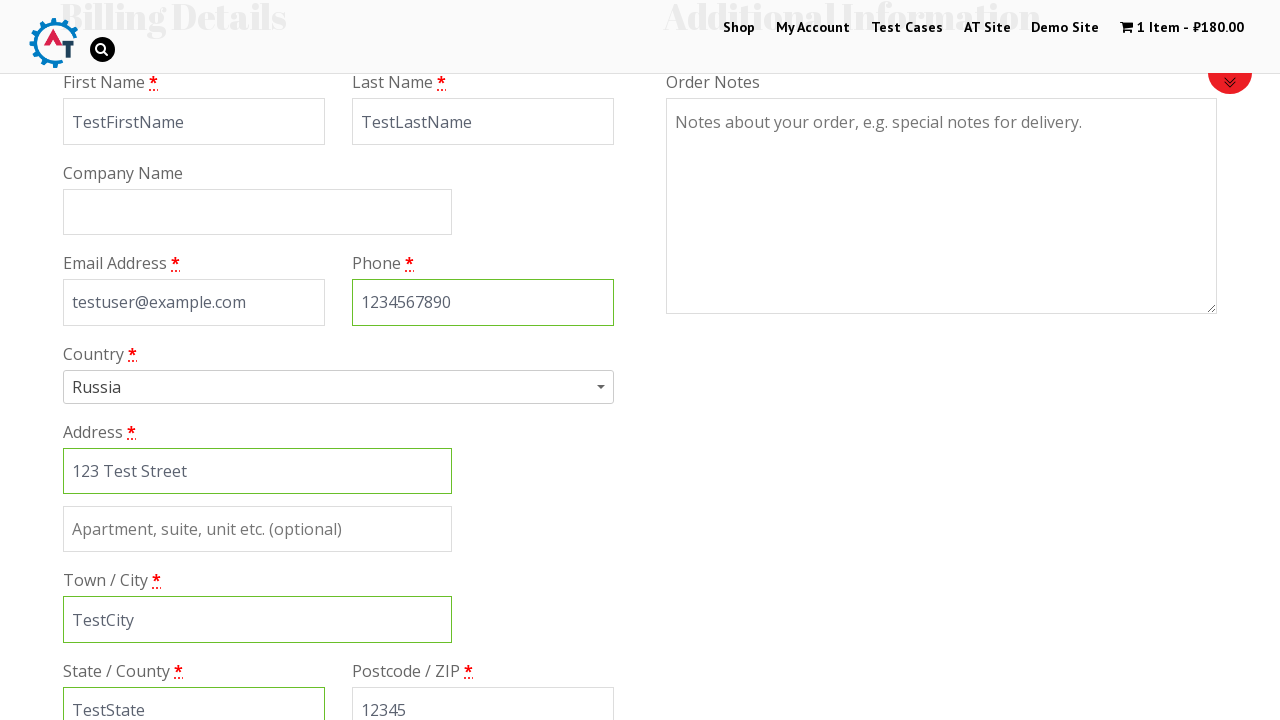

Scrolled down 600px to view payment options
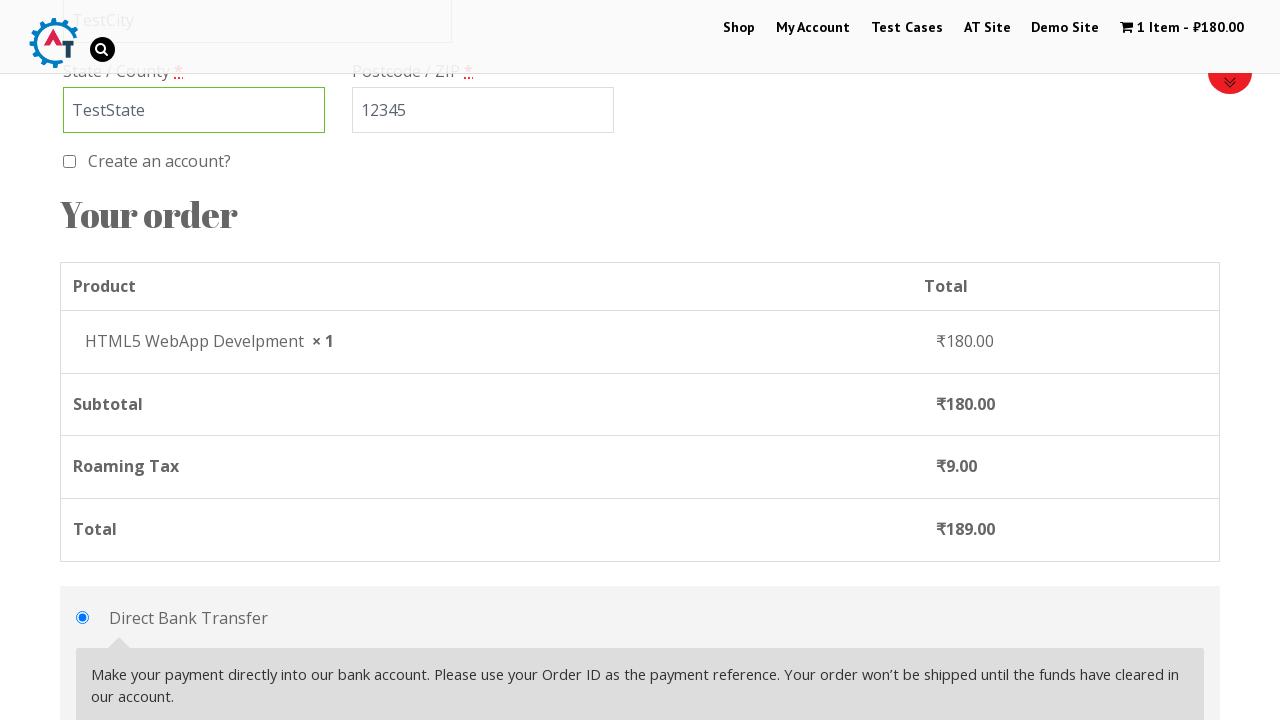

Waited 3 seconds for page to fully load
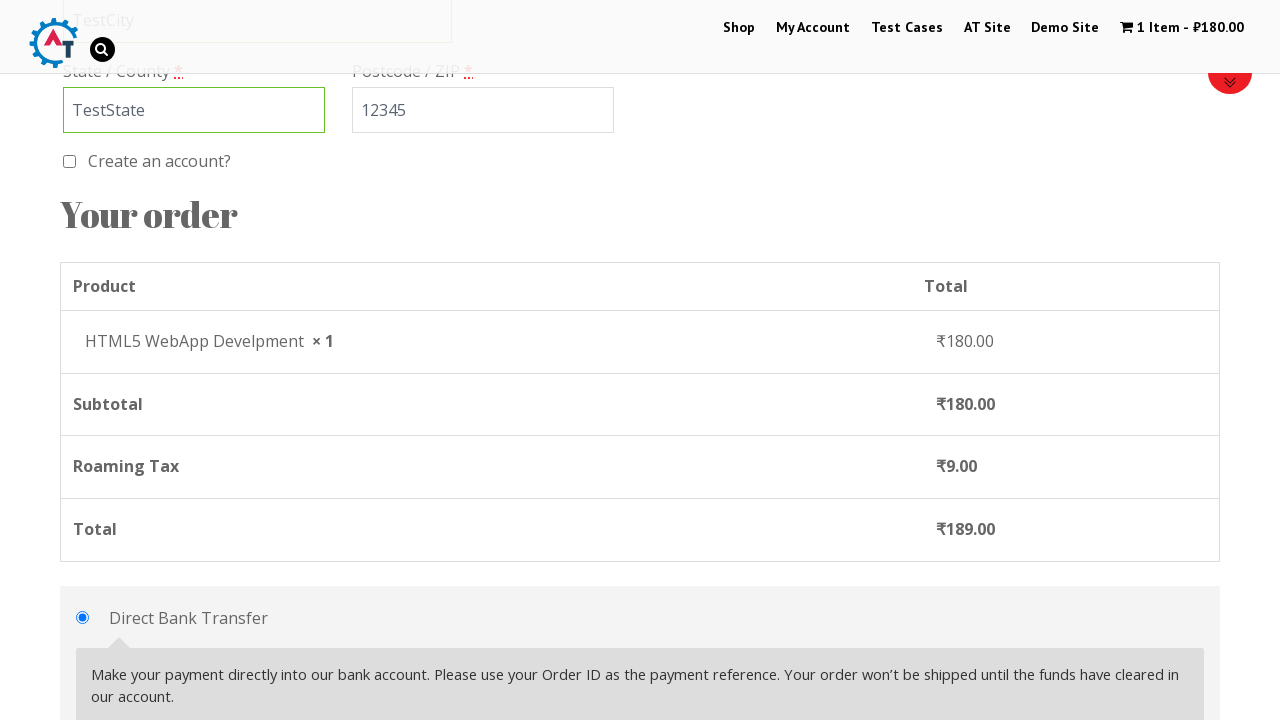

Selected Check Payments payment method at (82, 360) on #payment_method_cheque
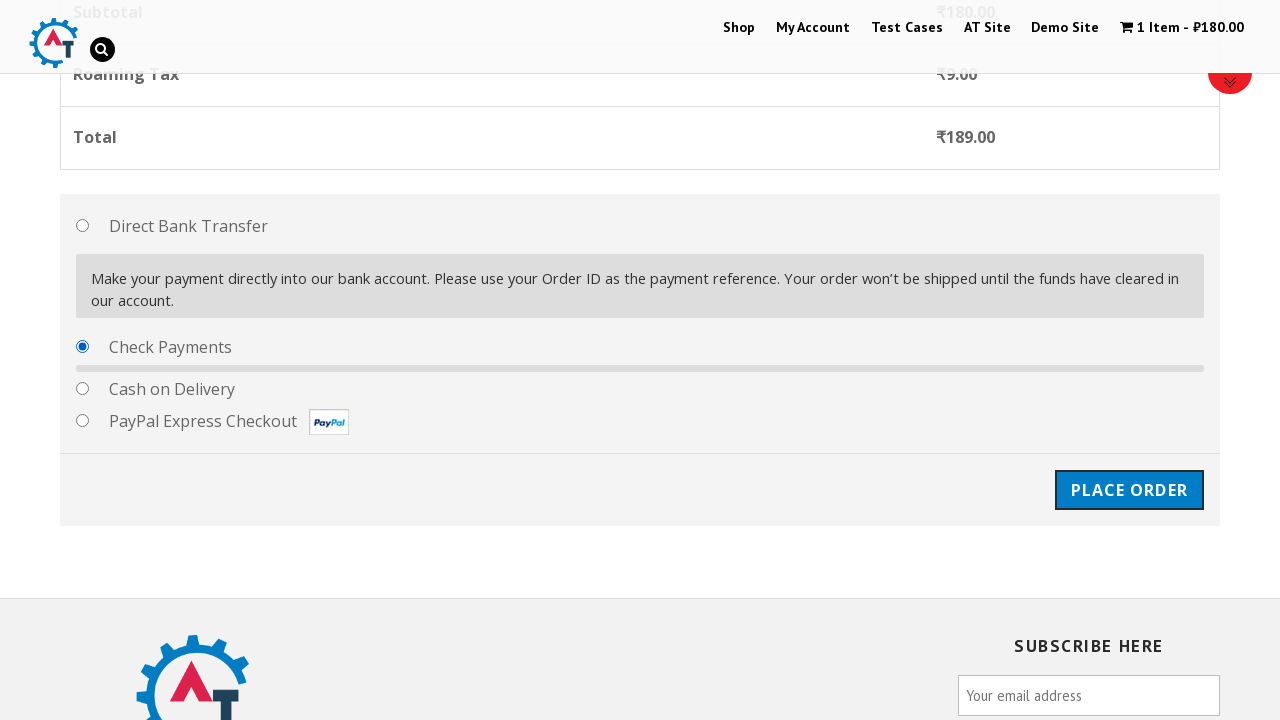

Clicked Place Order button to submit order at (1129, 471) on #place_order
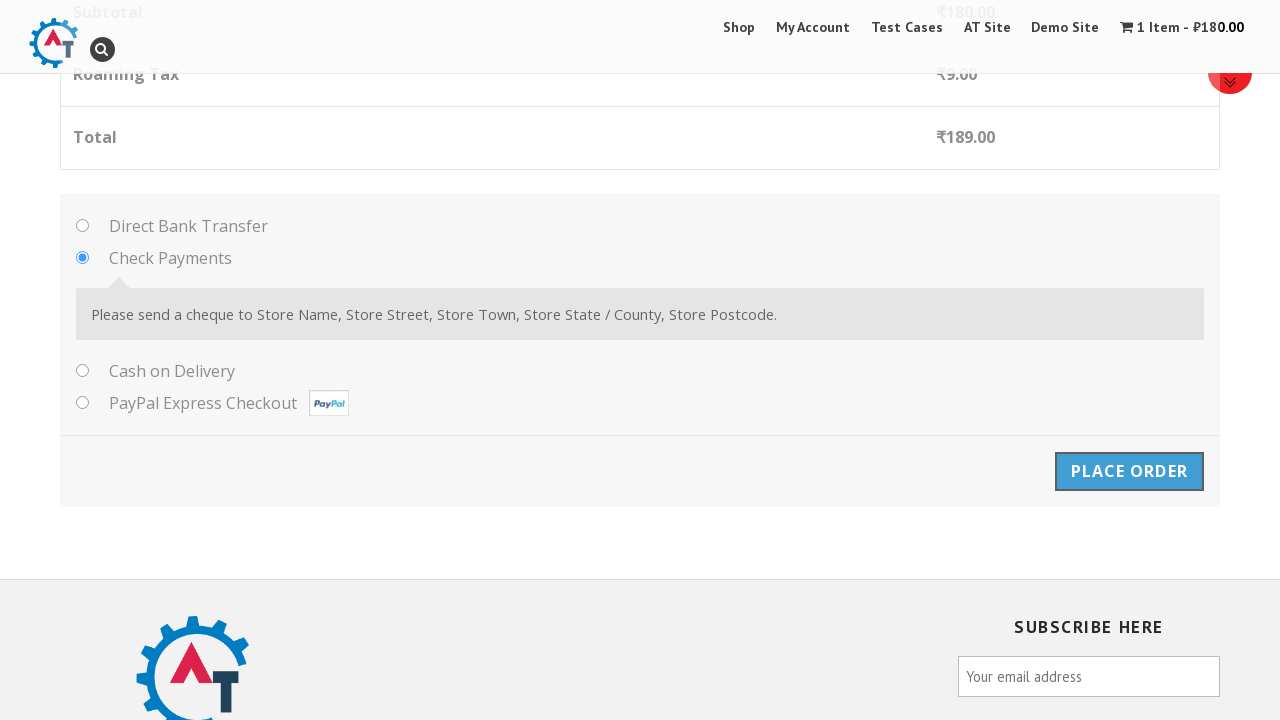

Order confirmation message 'Thank you. Your order has been received.' appeared
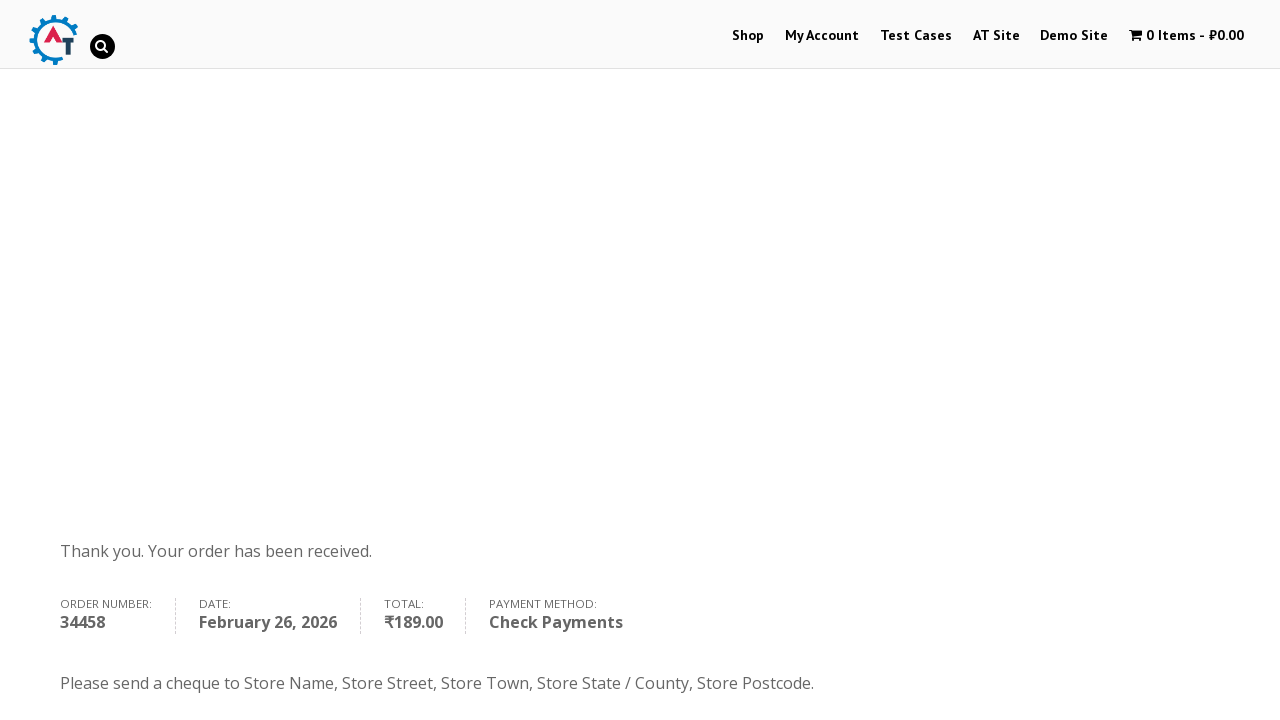

Verified Check Payments method is shown in order details
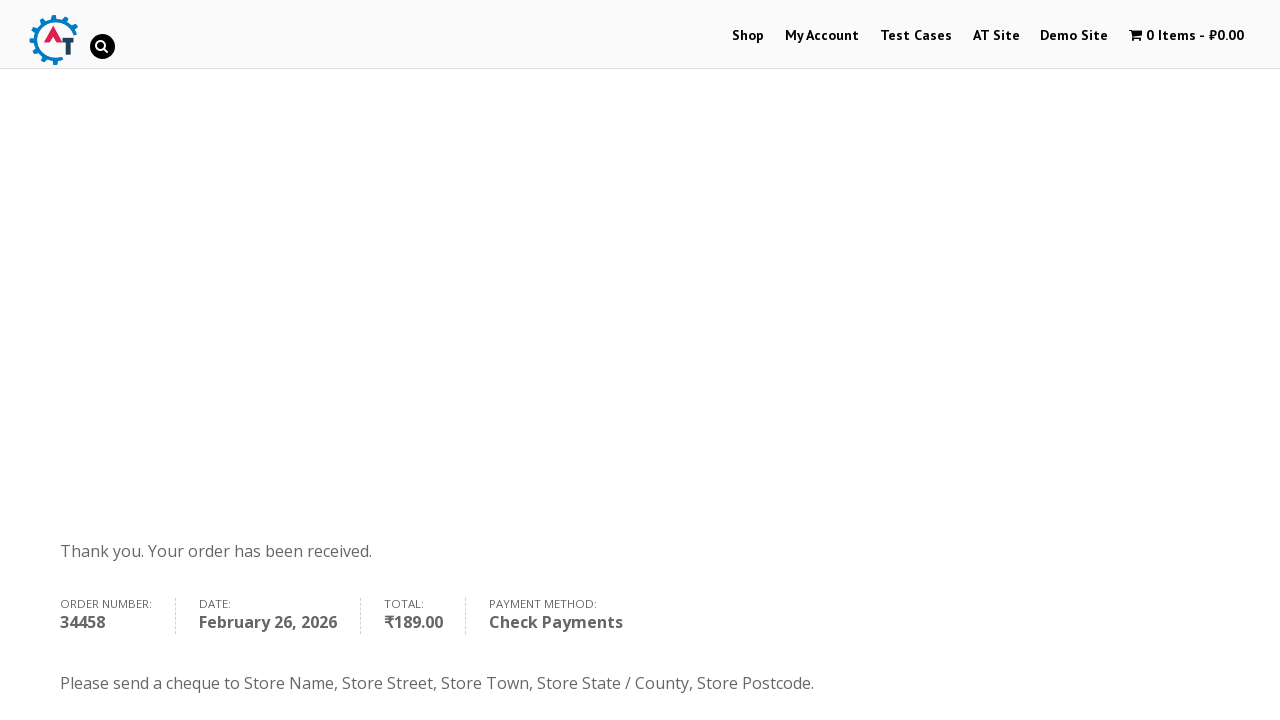

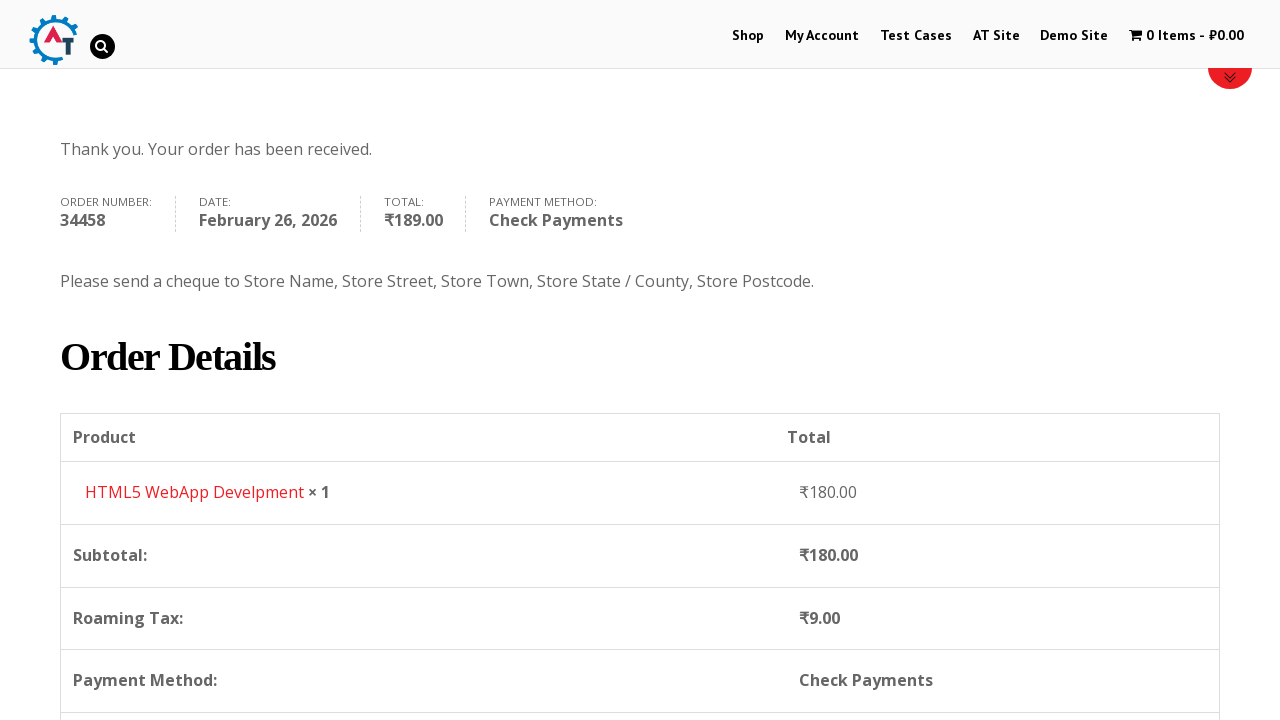